Tests keyboard input functionality by navigating to the Key Presses page, entering text in an input field, and pressing Enter key

Starting URL: http://the-internet.herokuapp.com/

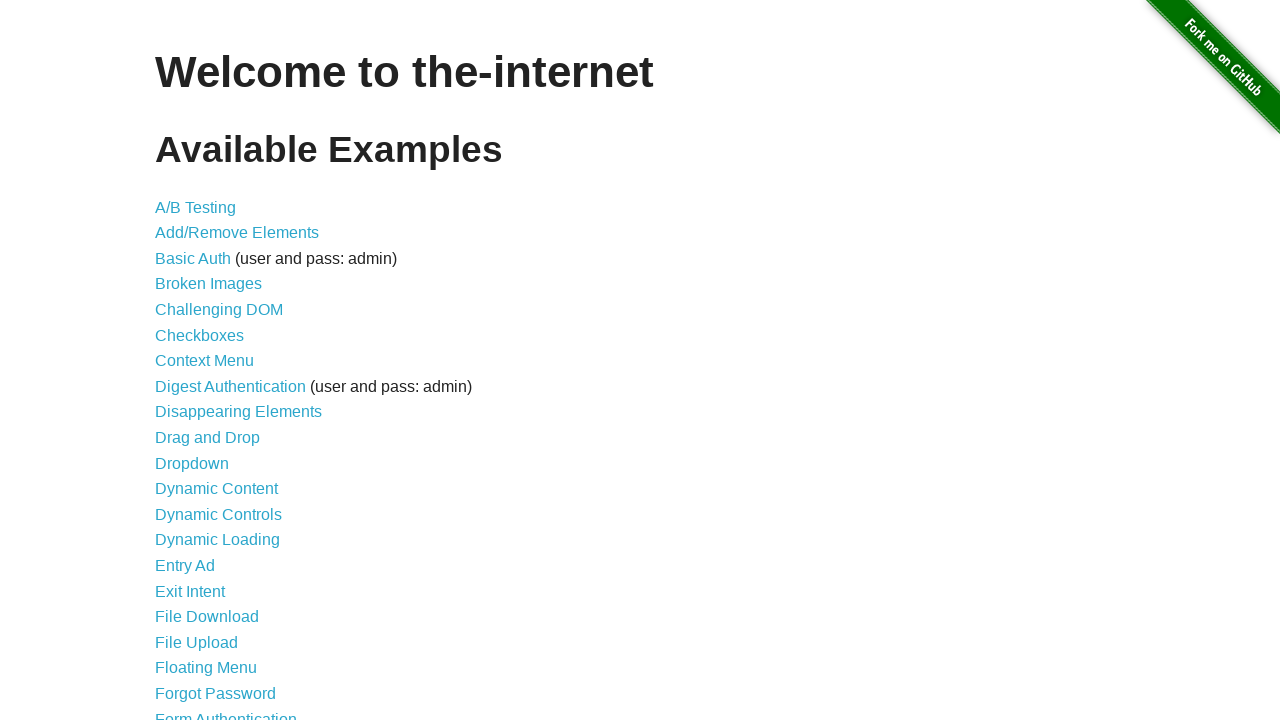

Clicked on Key Presses link at (200, 360) on text=Key Presses
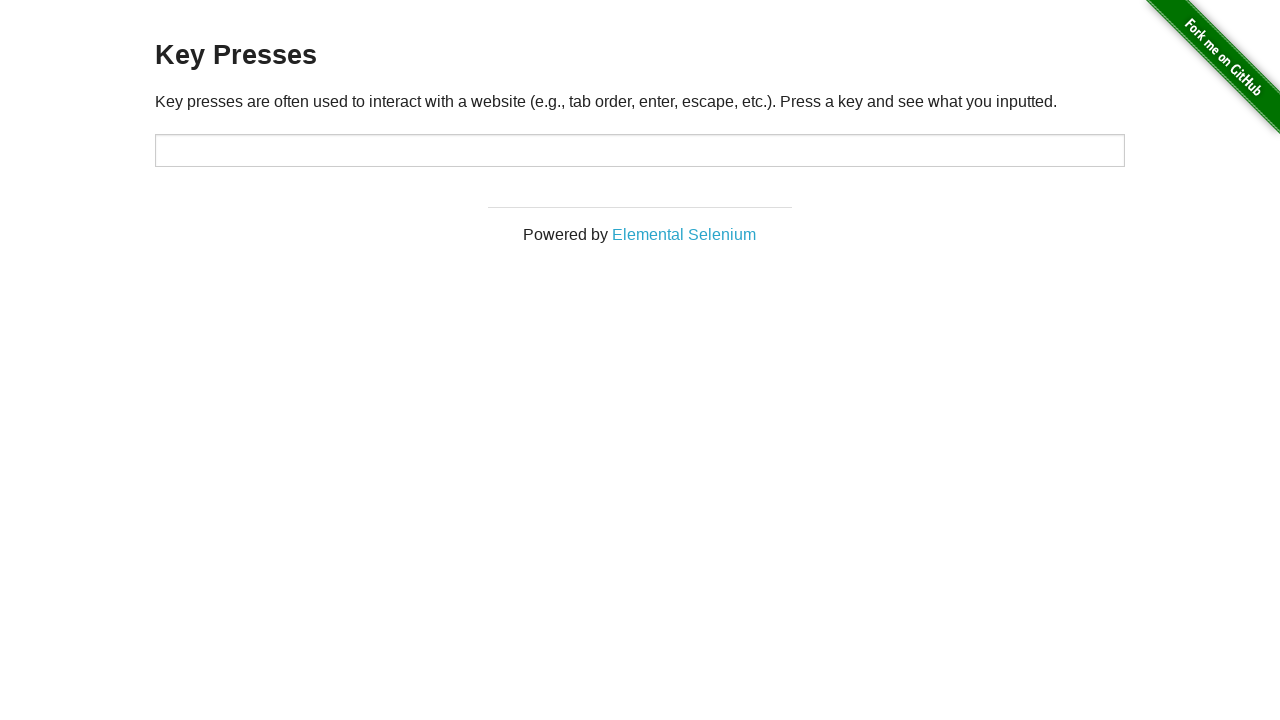

Input field loaded
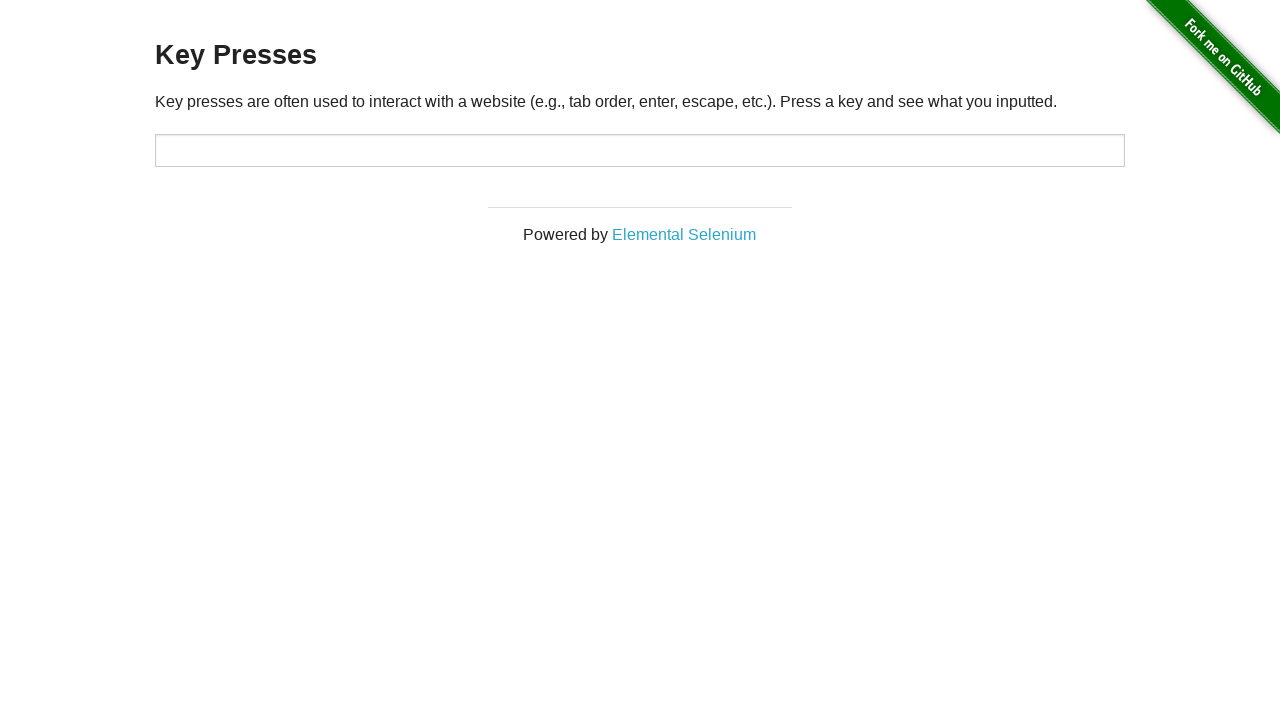

Filled input field with 'Automation' on #target
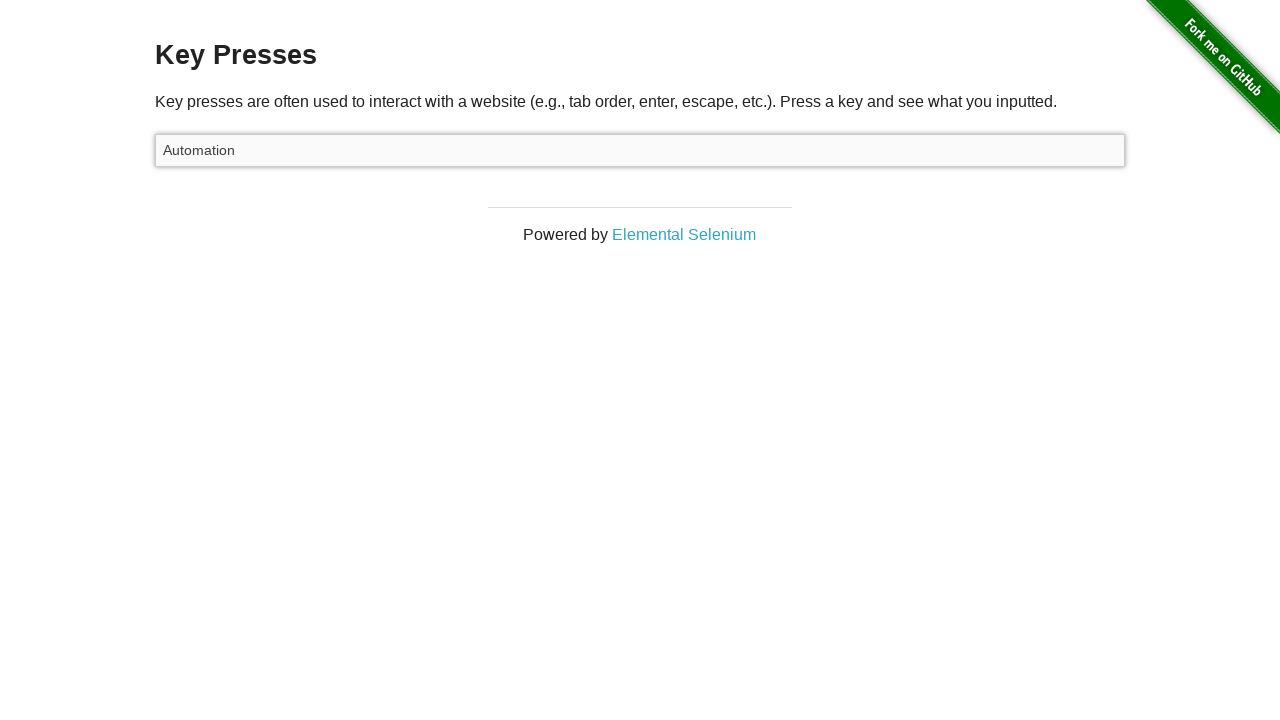

Pressed Enter key in input field on #target
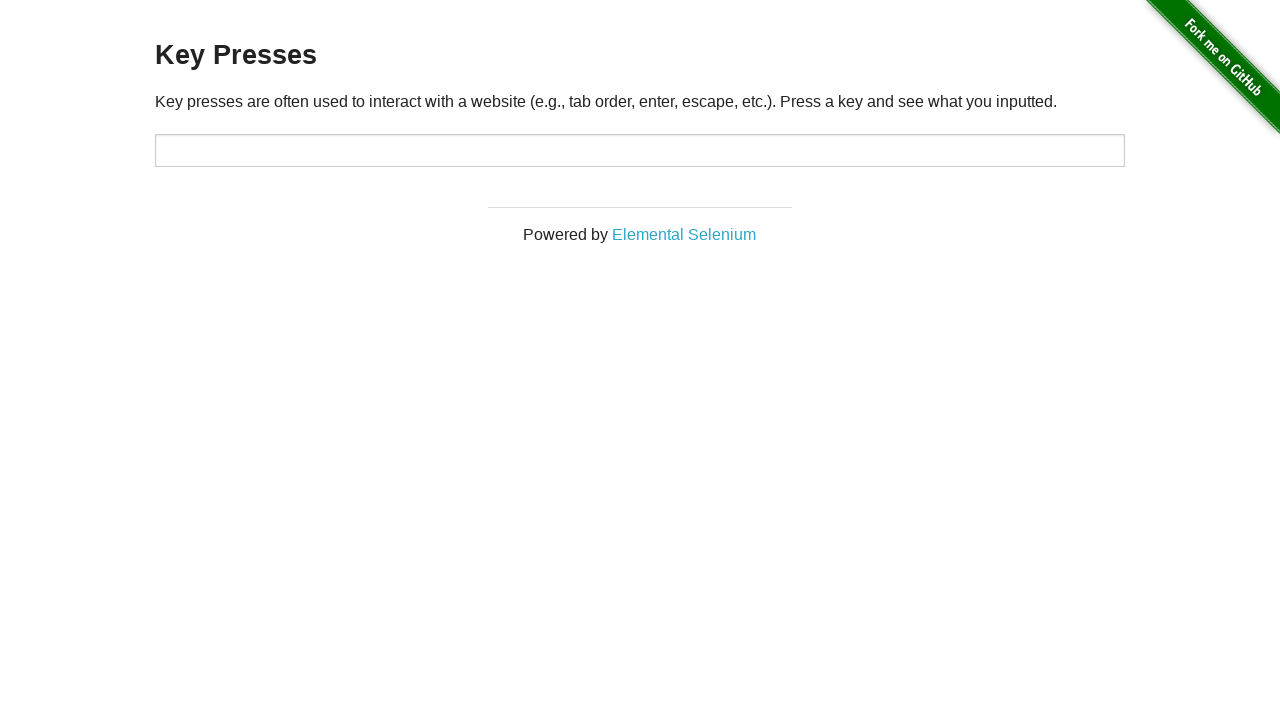

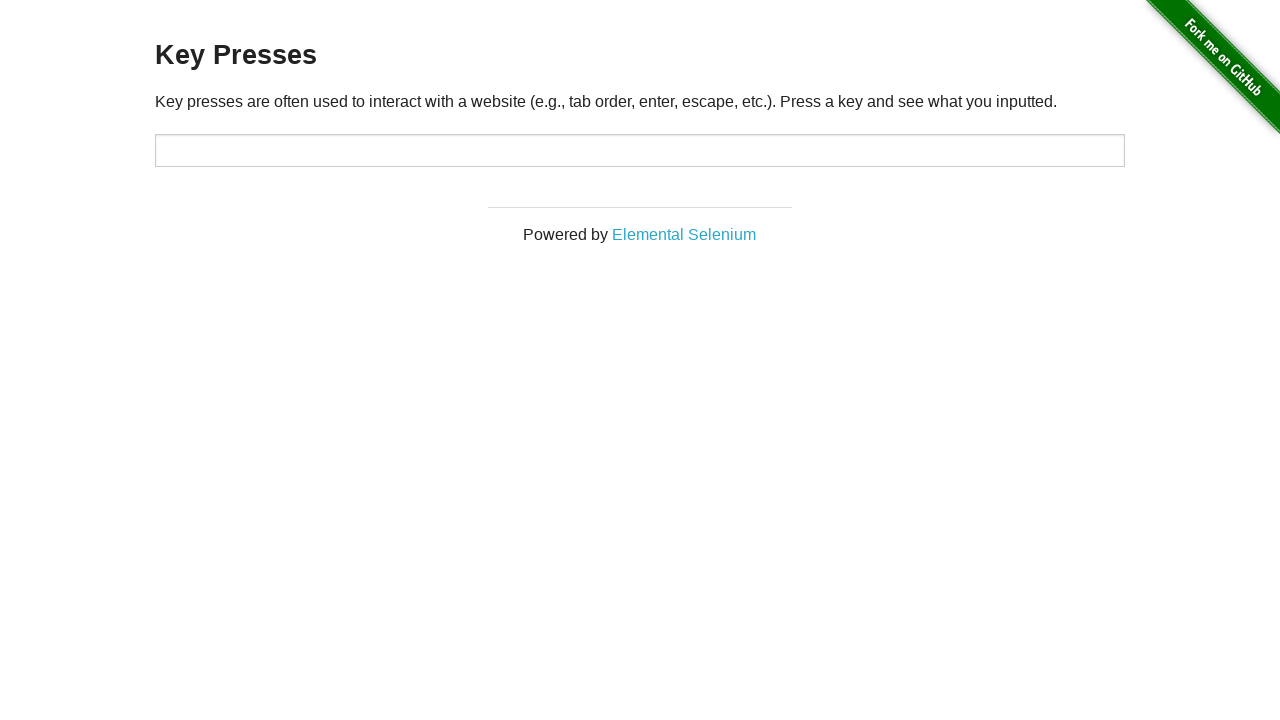